Tests clearing the complete state of all items by unchecking toggle all

Starting URL: https://demo.playwright.dev/todomvc

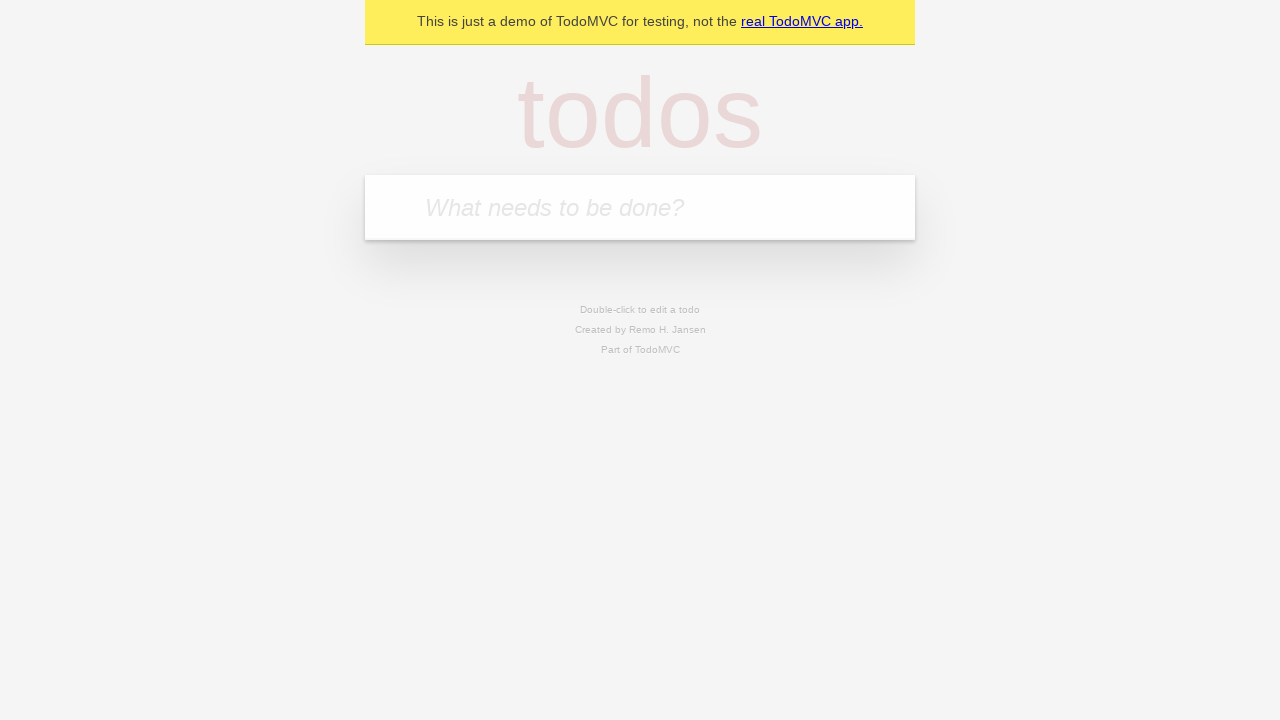

Filled todo input with 'buy some cheese' on internal:attr=[placeholder="What needs to be done?"i]
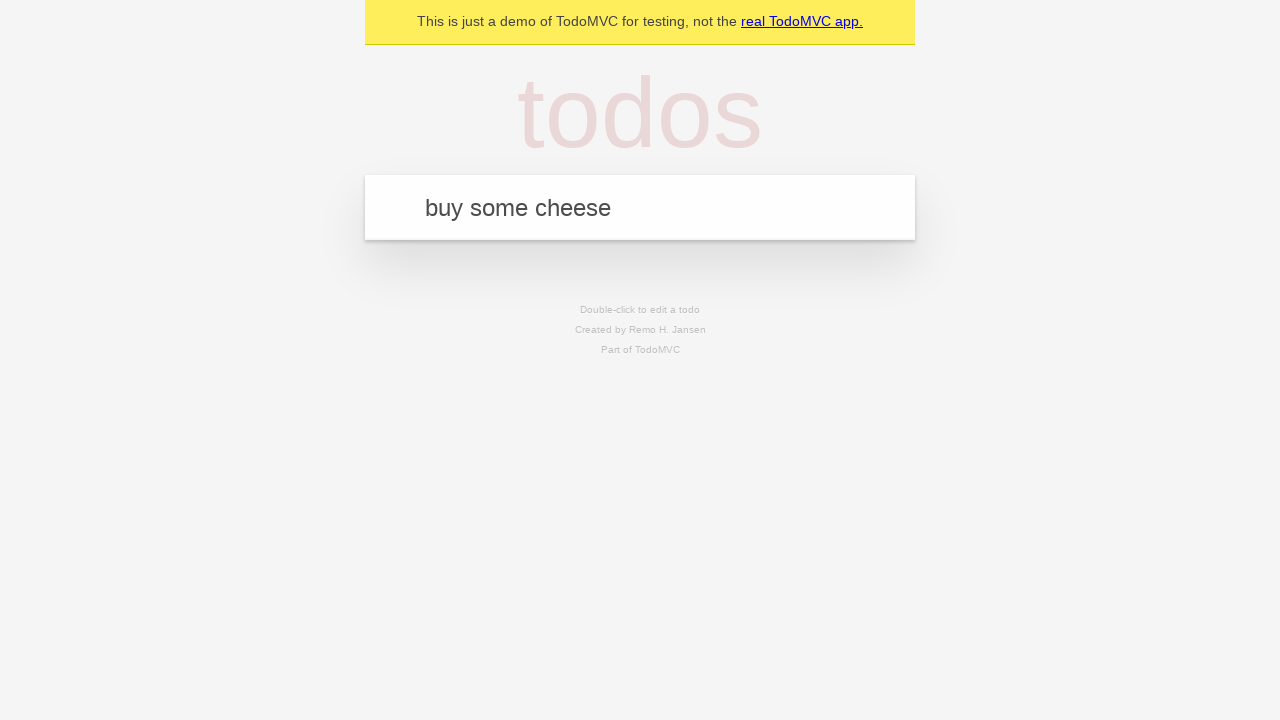

Pressed Enter to add first todo item on internal:attr=[placeholder="What needs to be done?"i]
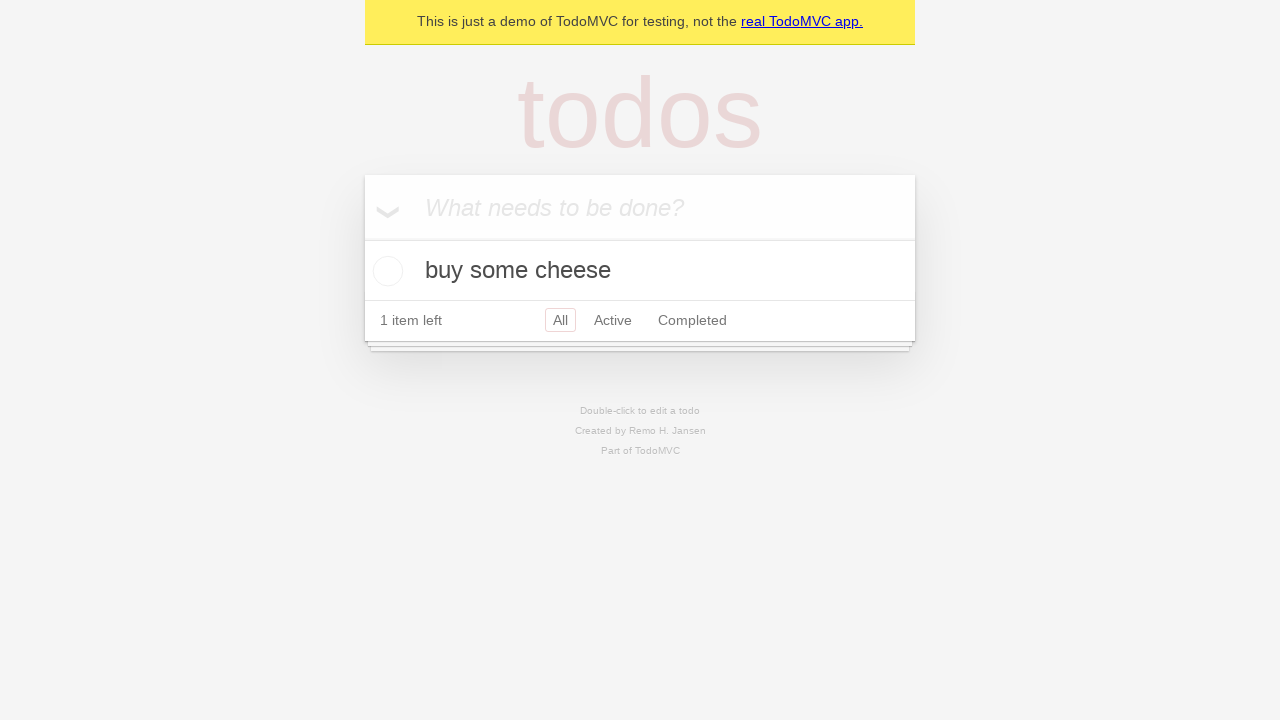

Filled todo input with 'feed the cat' on internal:attr=[placeholder="What needs to be done?"i]
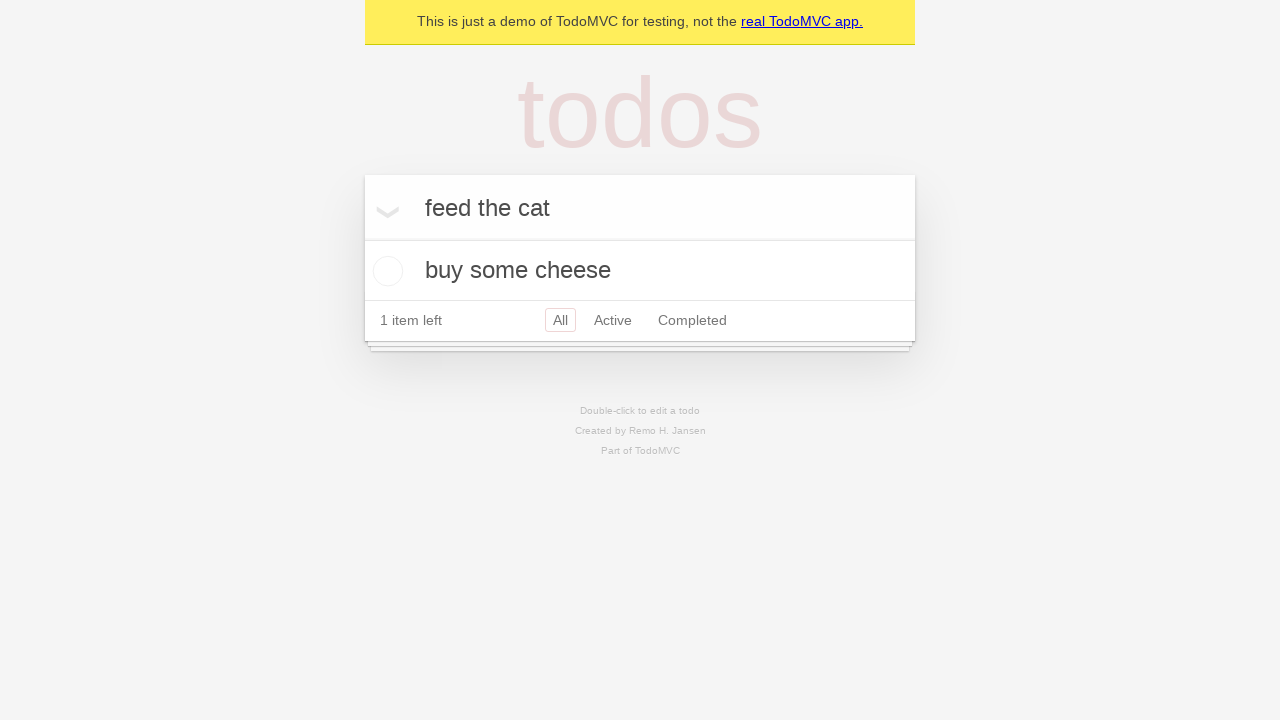

Pressed Enter to add second todo item on internal:attr=[placeholder="What needs to be done?"i]
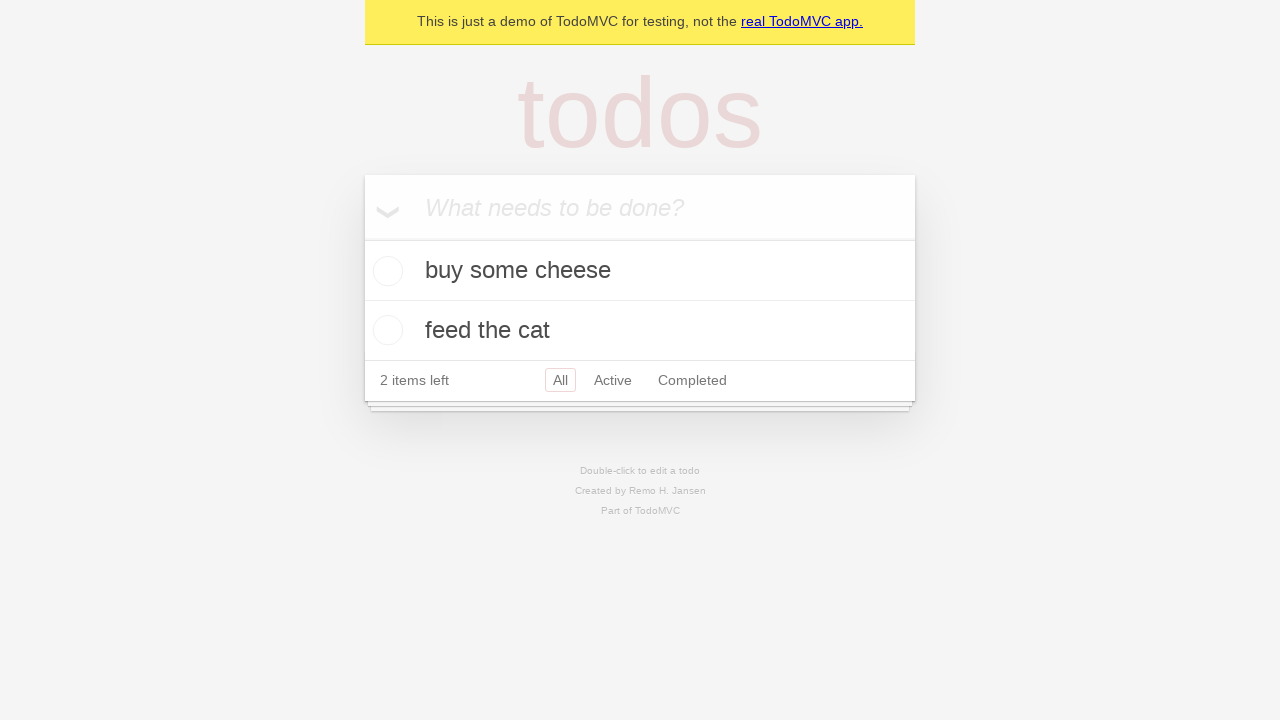

Filled todo input with 'book a doctors appointment' on internal:attr=[placeholder="What needs to be done?"i]
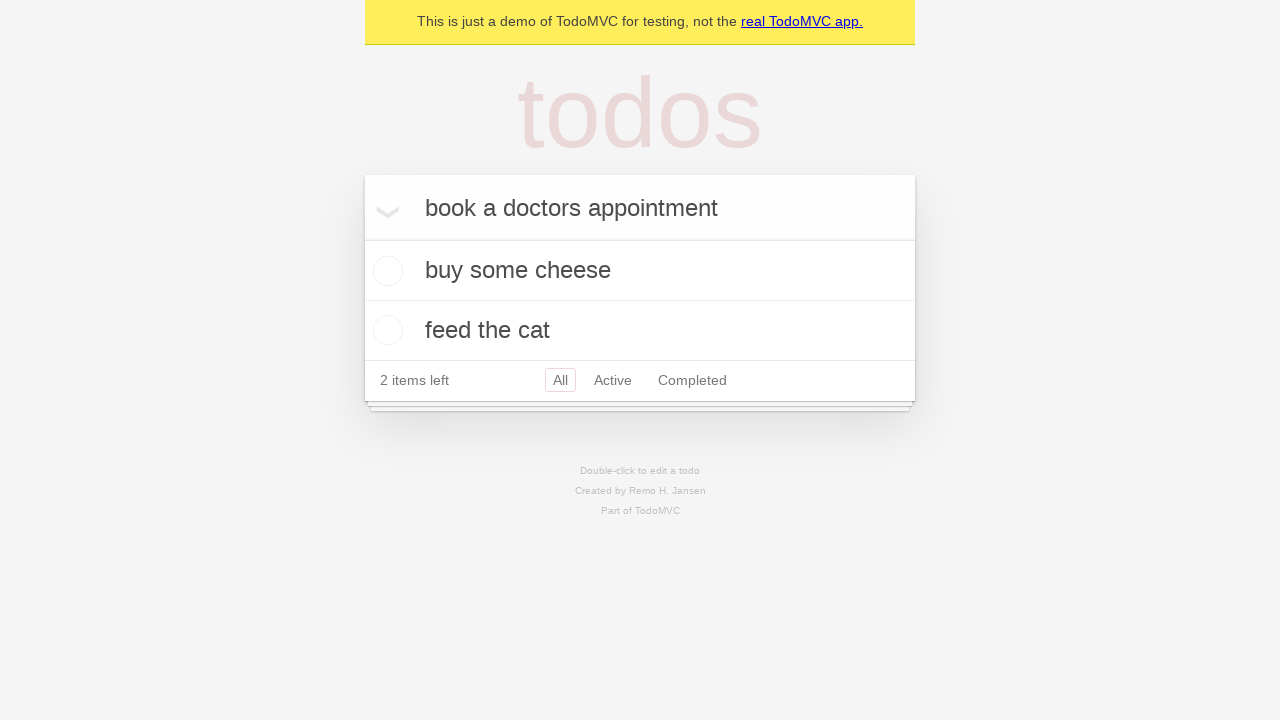

Pressed Enter to add third todo item on internal:attr=[placeholder="What needs to be done?"i]
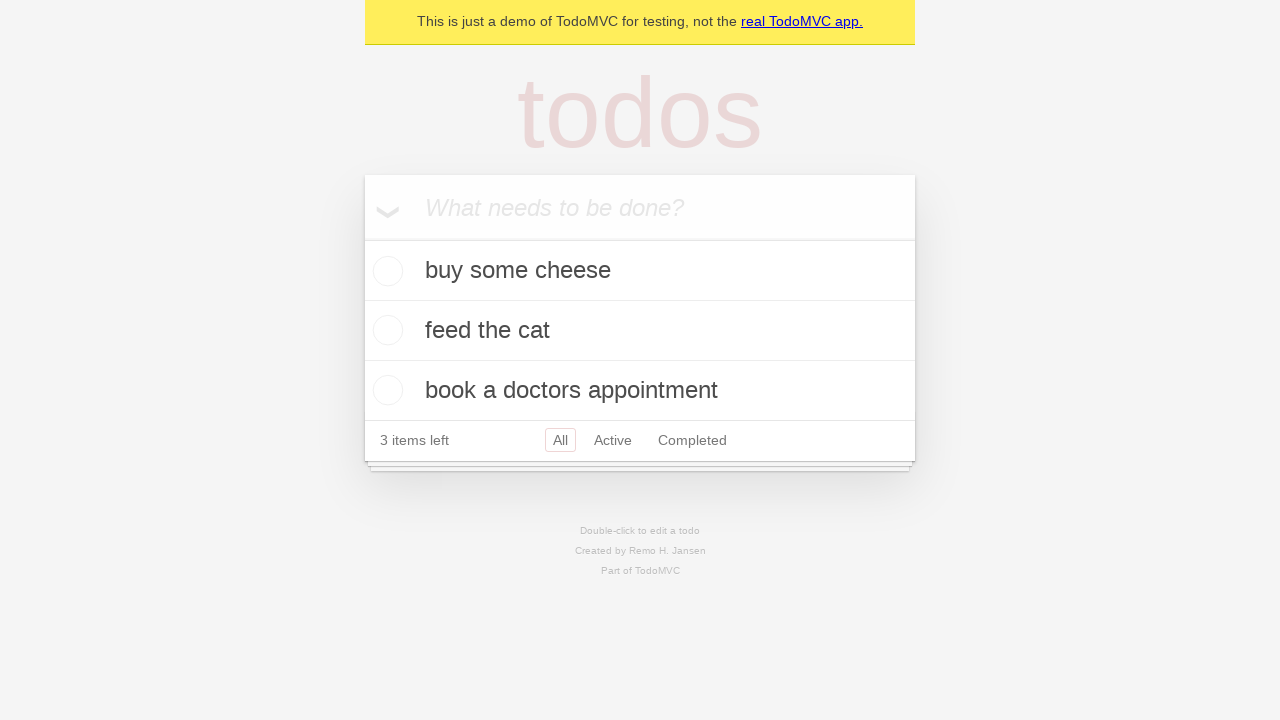

Checked the 'Mark all as complete' toggle to complete all todos at (362, 238) on internal:label="Mark all as complete"i
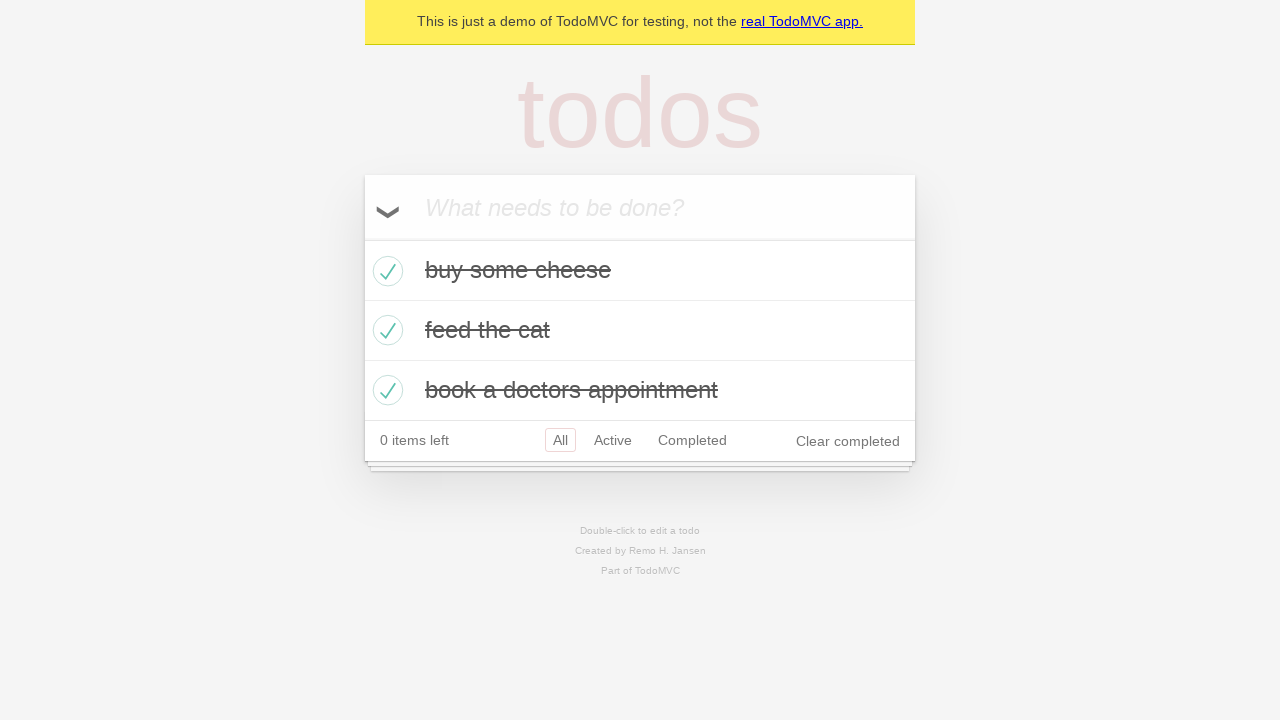

Unchecked the 'Mark all as complete' toggle to clear the complete state of all todos at (362, 238) on internal:label="Mark all as complete"i
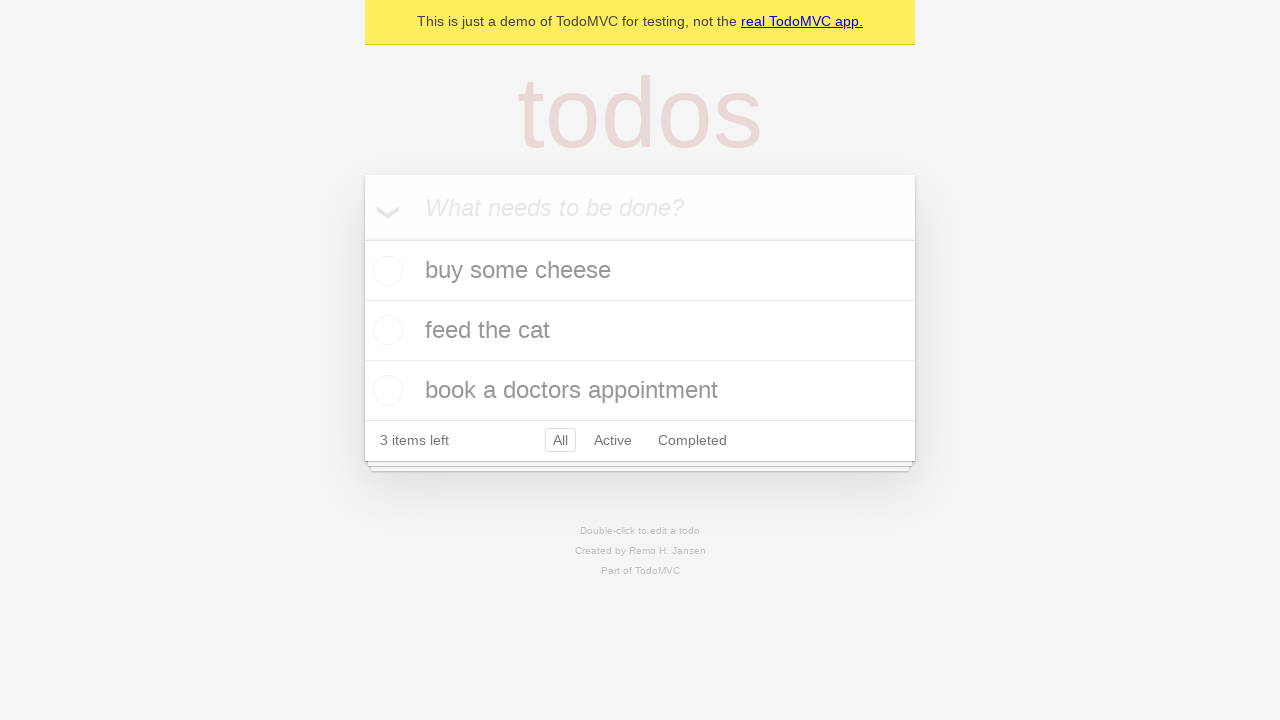

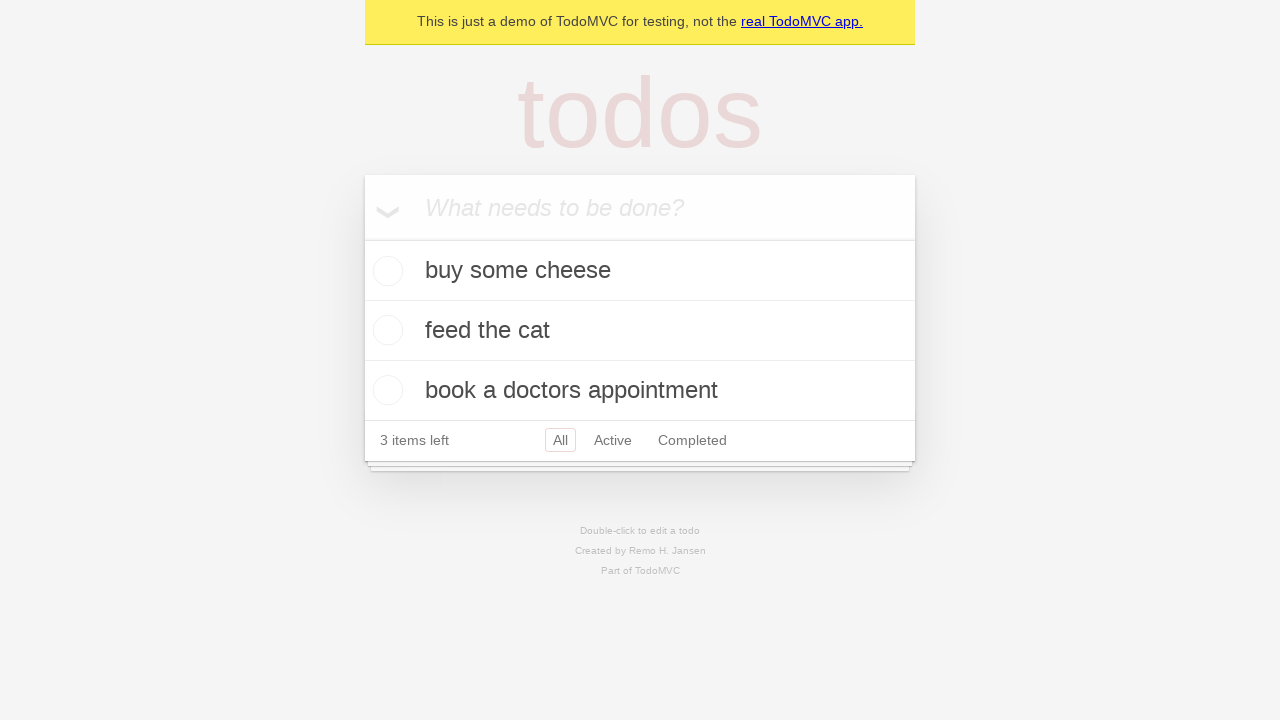